Tests that clicking the CLEAN button navigates to db.htm page

Starting URL: https://parabank.parasoft.com/parabank/admin.htm

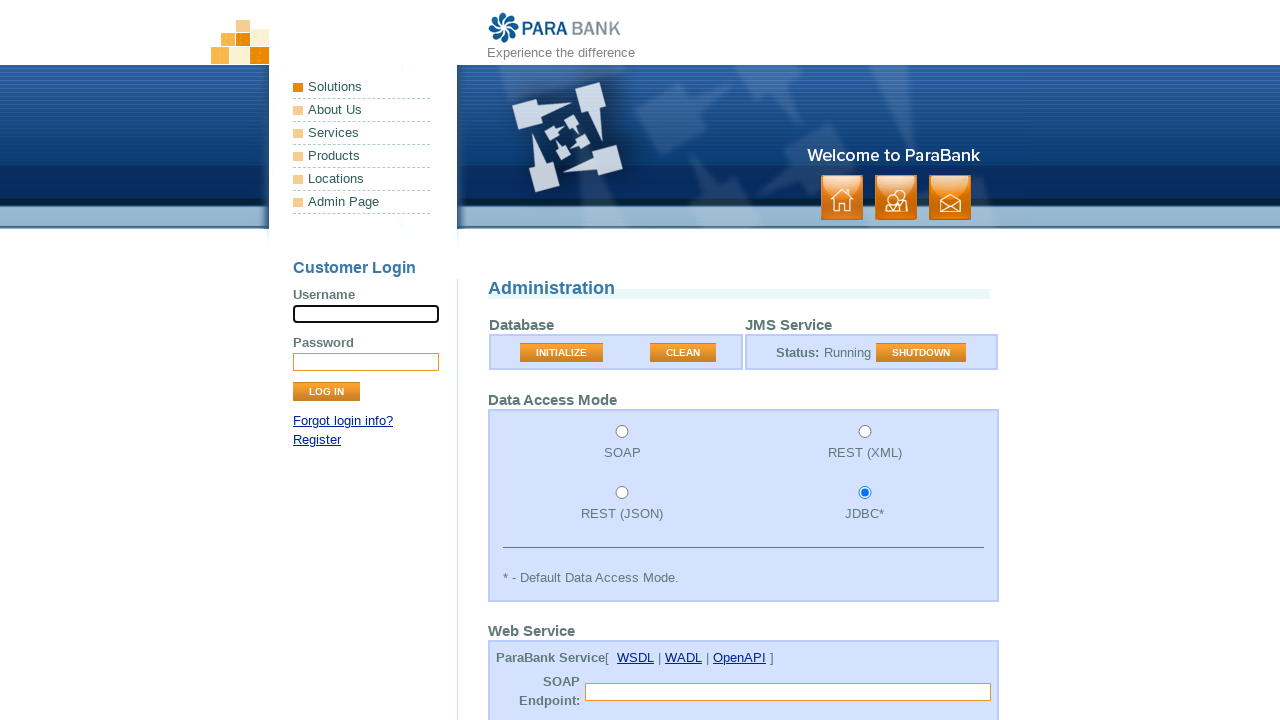

Clicked the CLEAN button at (683, 353) on button[value='CLEAN']
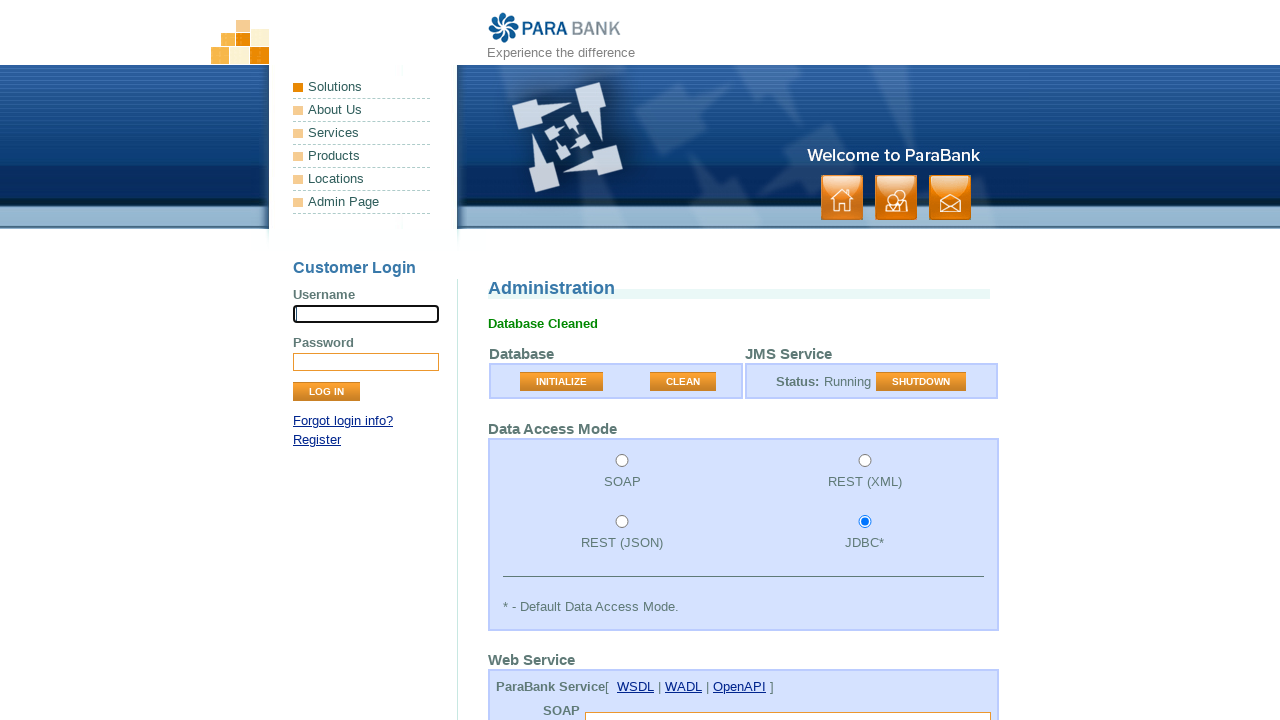

Navigation completed and URL changed to db.htm
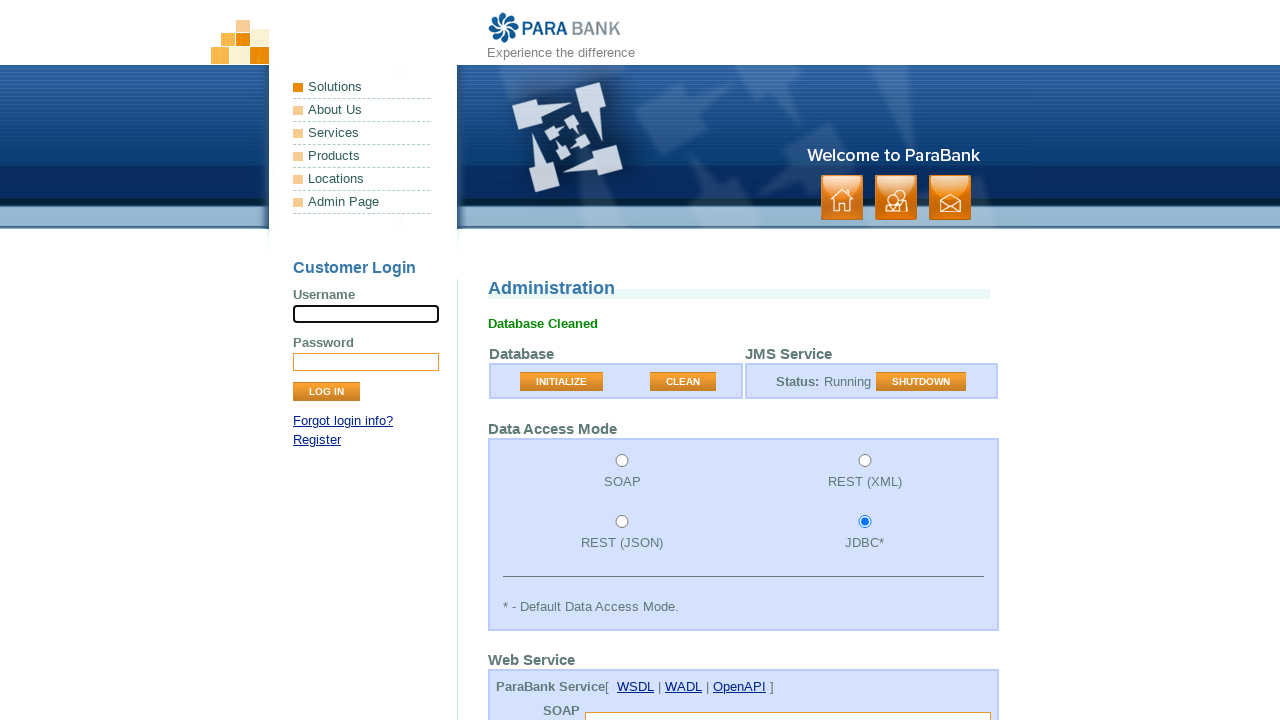

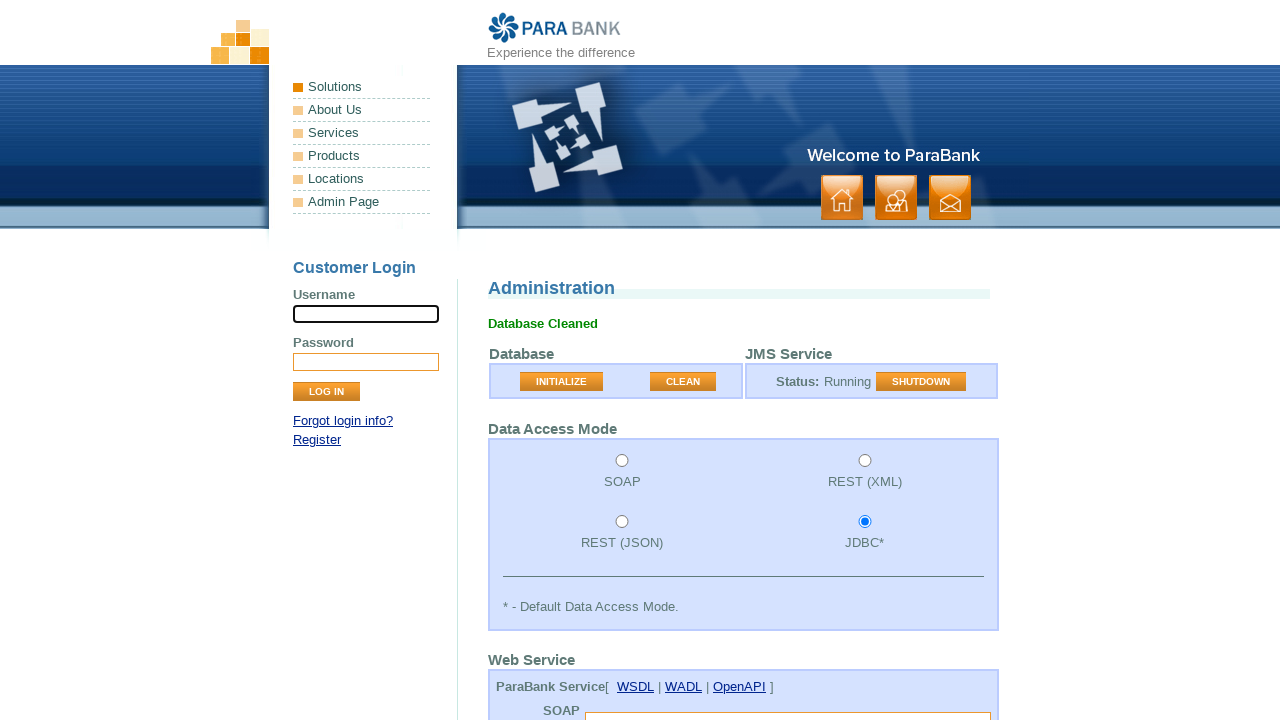